Tests opting out of A/B tests by adding an Optimizely opt-out cookie after visiting the page, then refreshing to verify the page shows "No A/B Test" heading.

Starting URL: http://the-internet.herokuapp.com/abtest

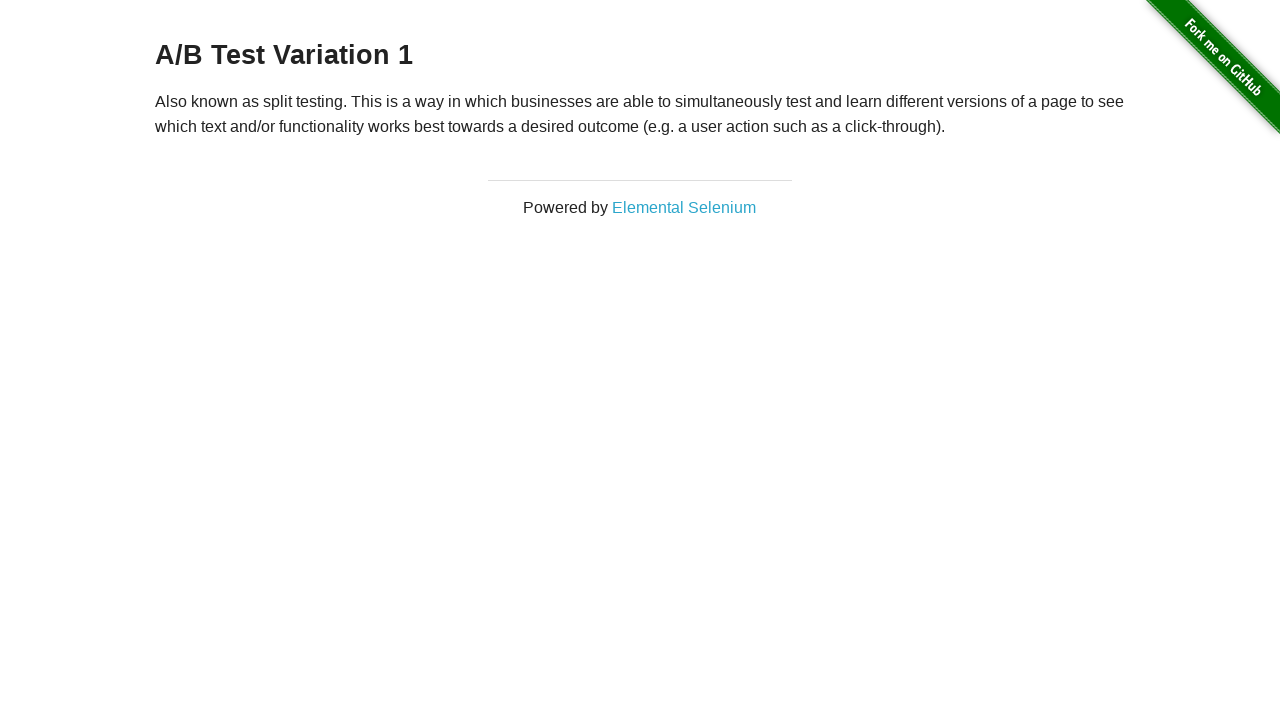

Waited for h3 heading to load
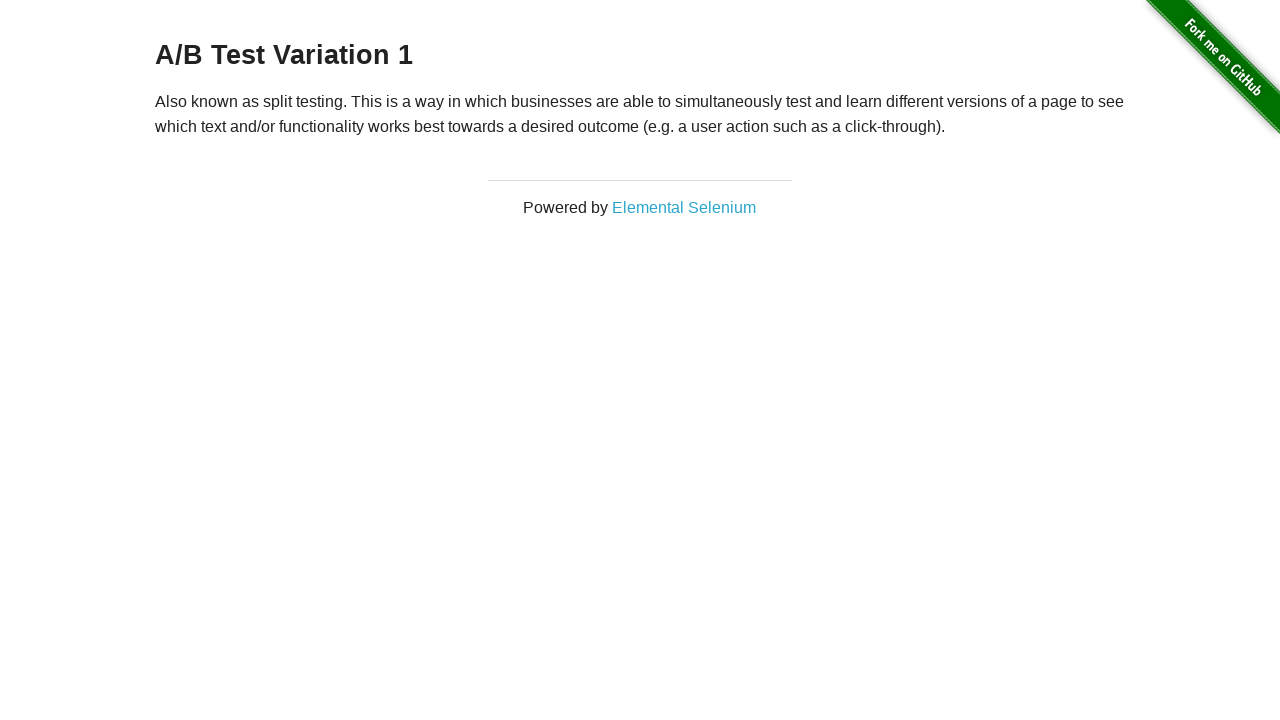

Retrieved initial heading text: 'A/B Test Variation 1'
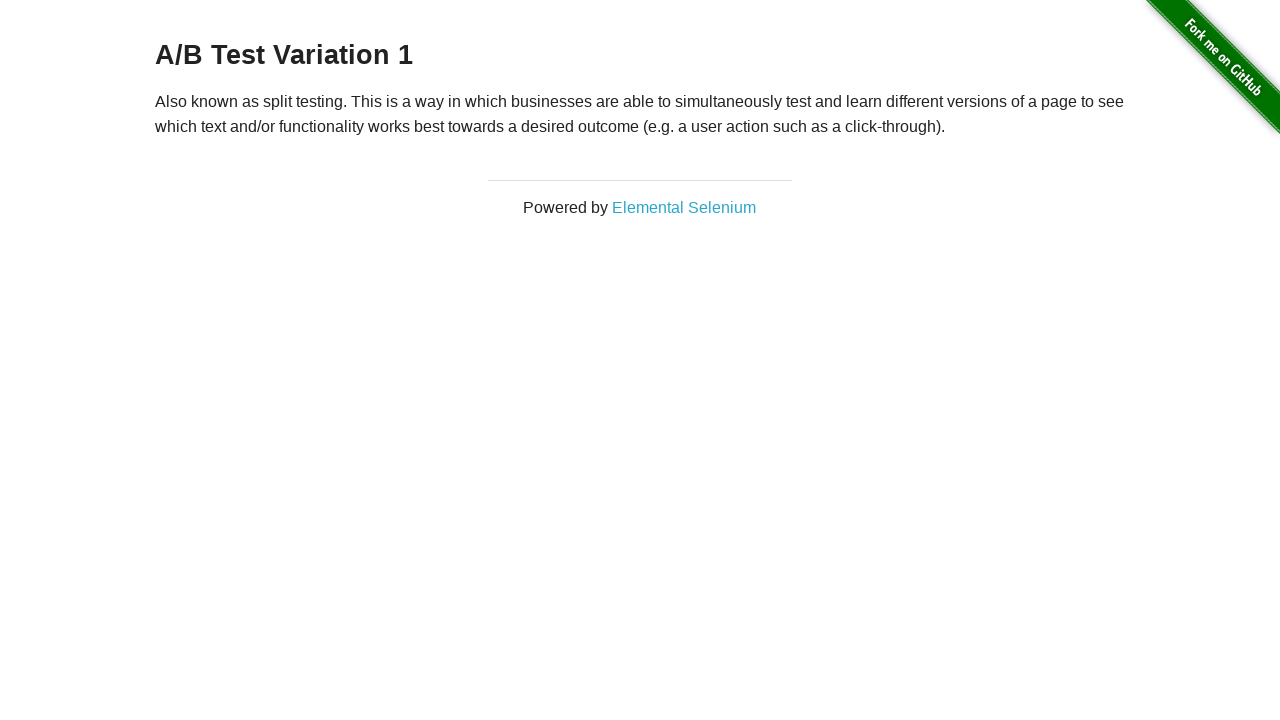

Verified initial heading starts with 'A/B Test'
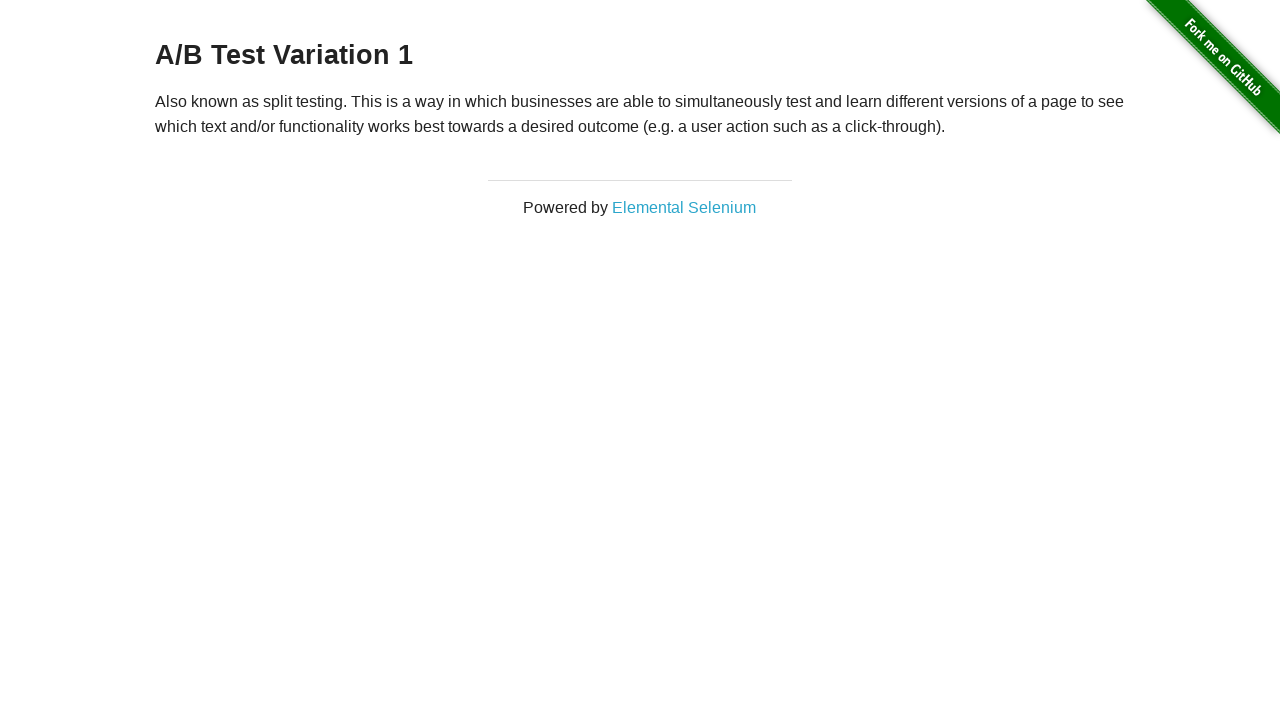

Added Optimizely opt-out cookie
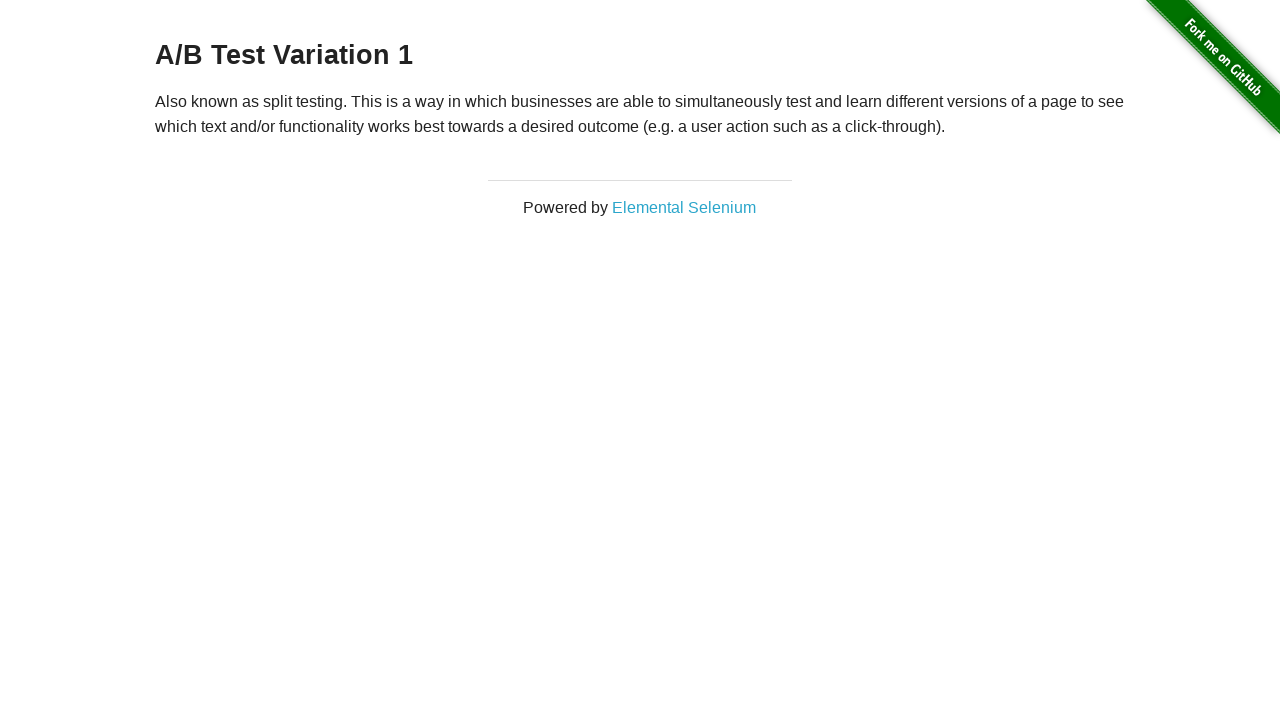

Reloaded page after adding opt-out cookie
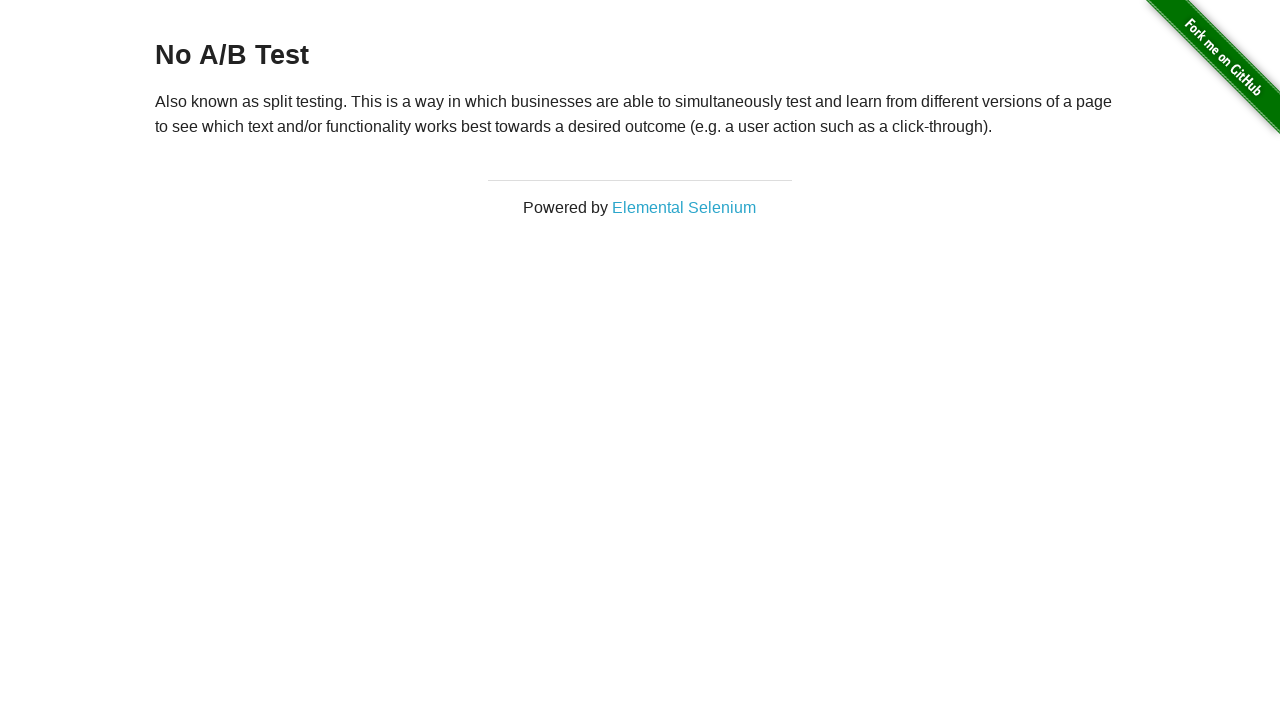

Waited for h3 heading to load after page reload
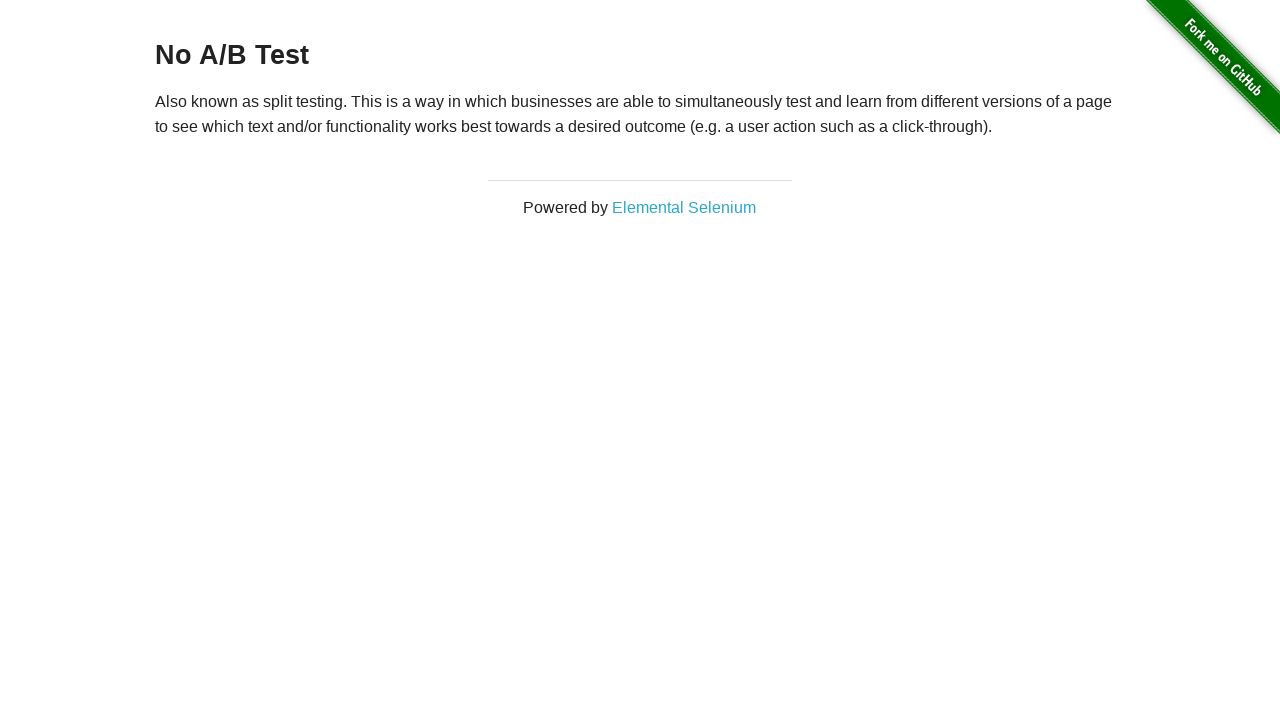

Verified heading now displays 'No A/B Test' after opting out
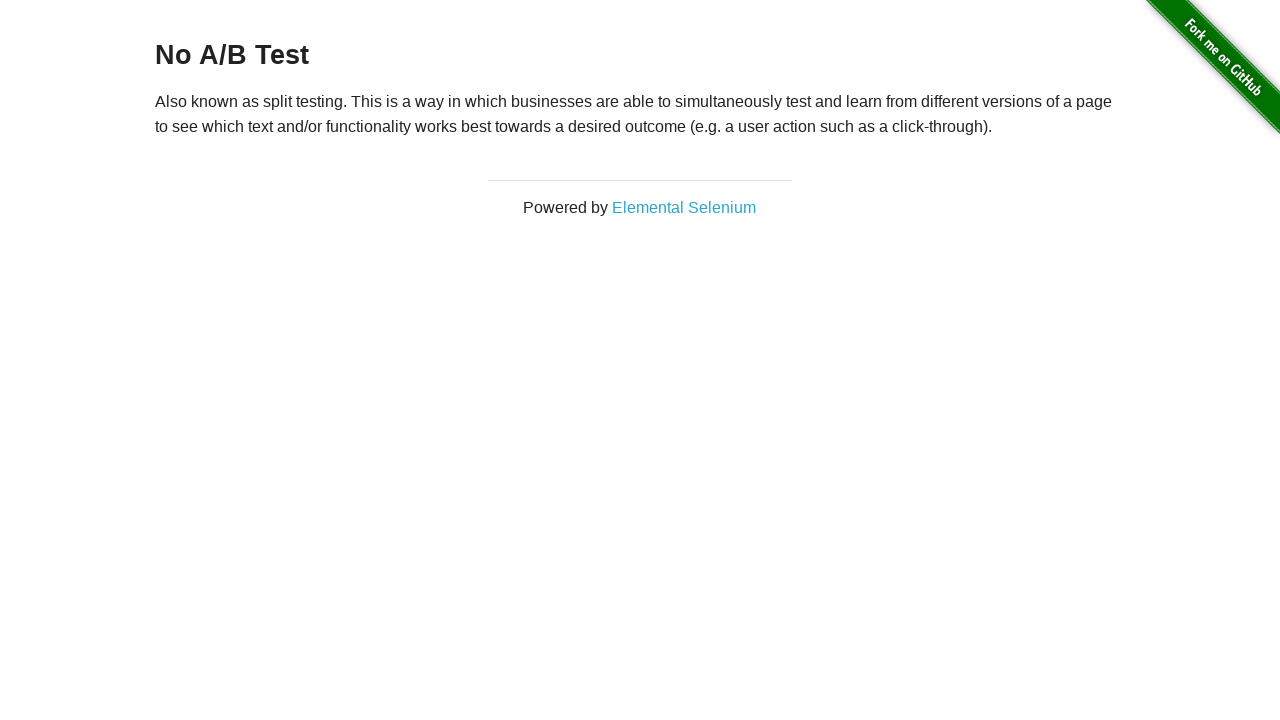

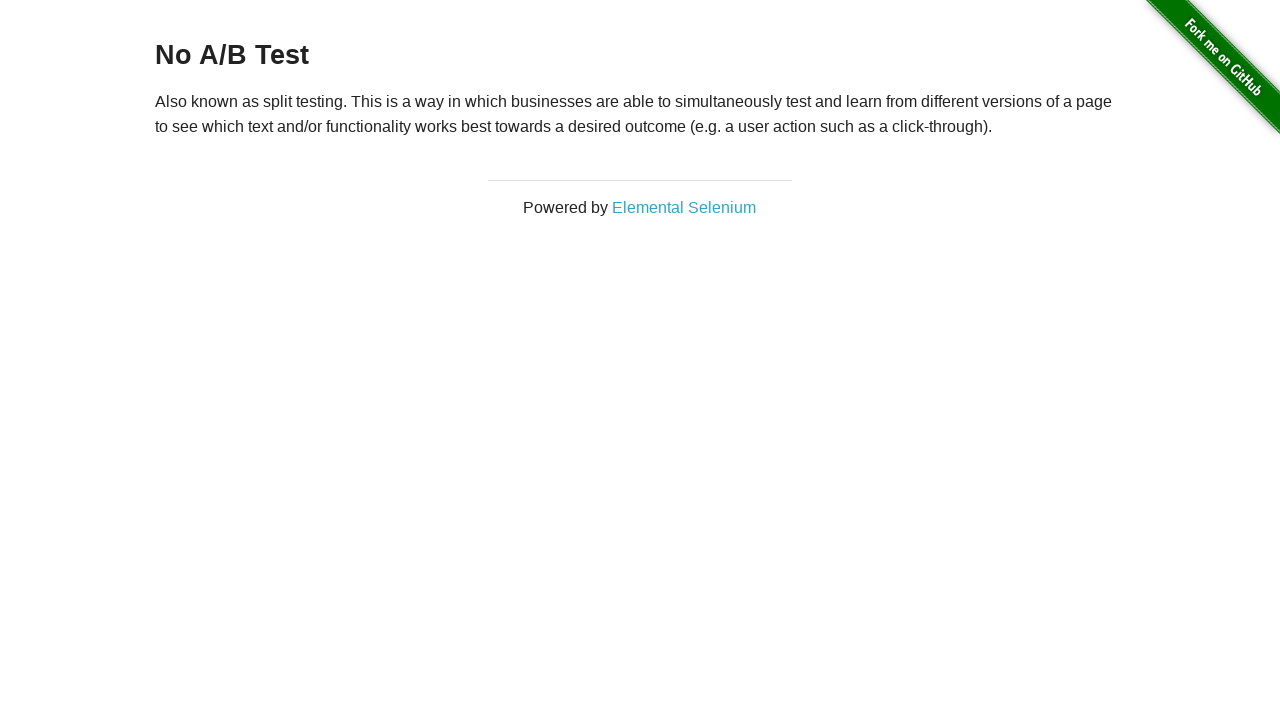